Tests user registration form by filling out all required fields including personal information and account credentials, then submitting the form

Starting URL: https://parabank.parasoft.com/parabank/register.htm

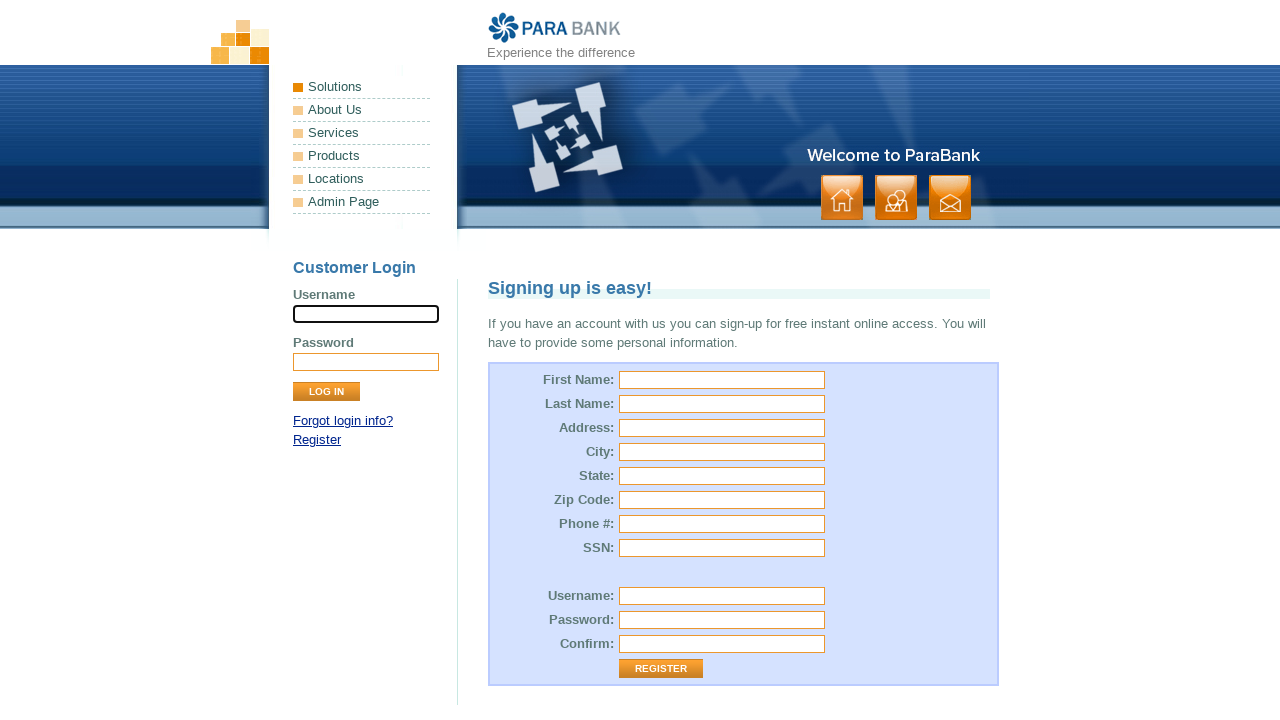

Filled first name field with 'Katy' on #customer\.firstName
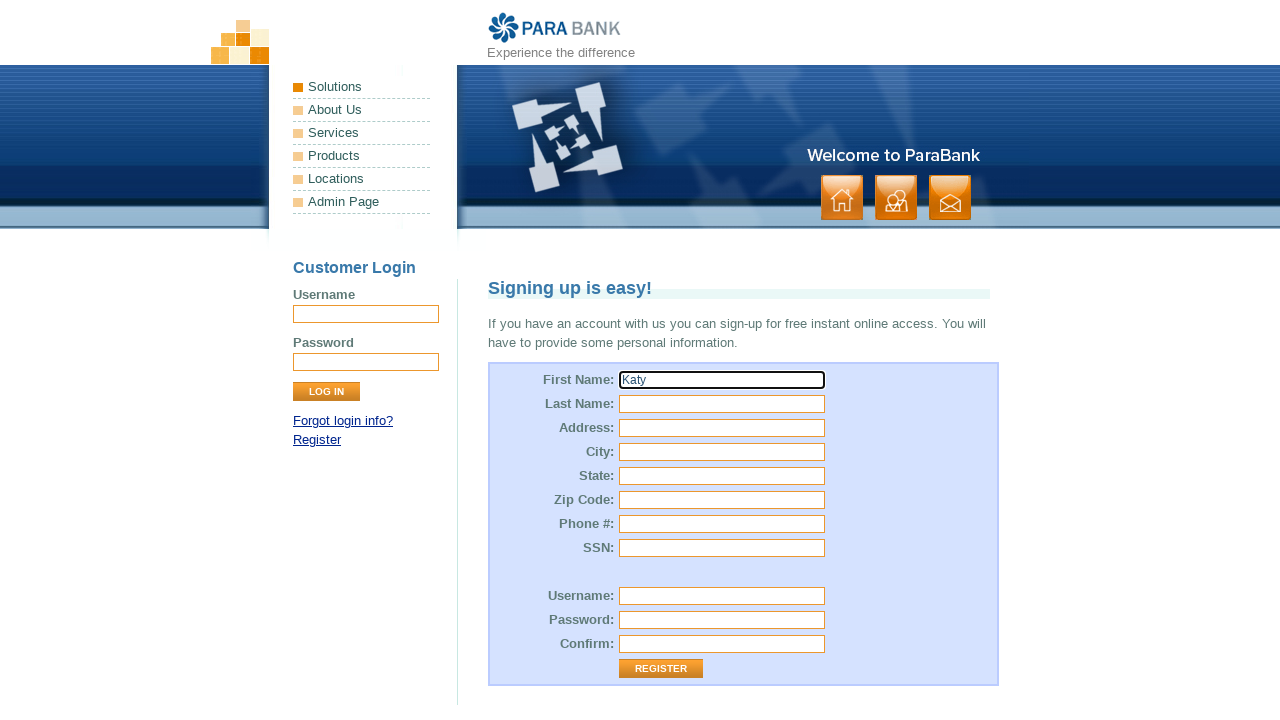

Filled last name field with 'TheCat' on #customer\.lastName
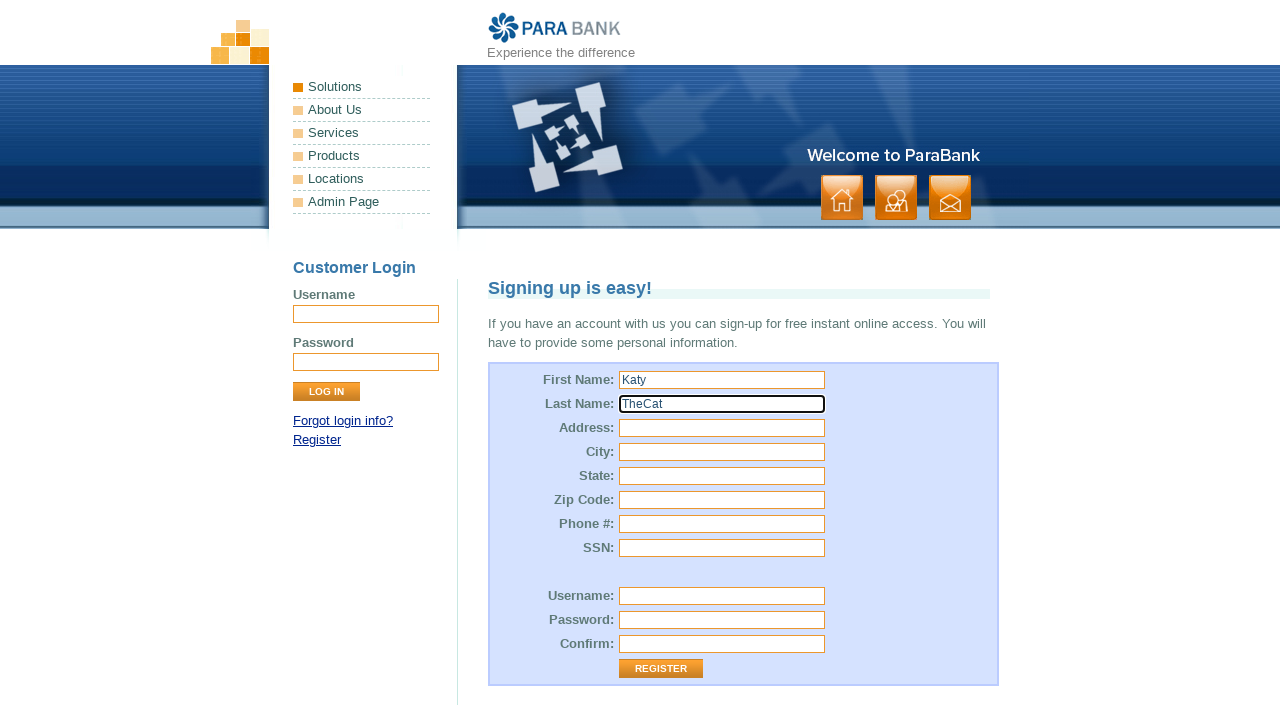

Filled street address with '123 CatLand' on #customer\.address\.street
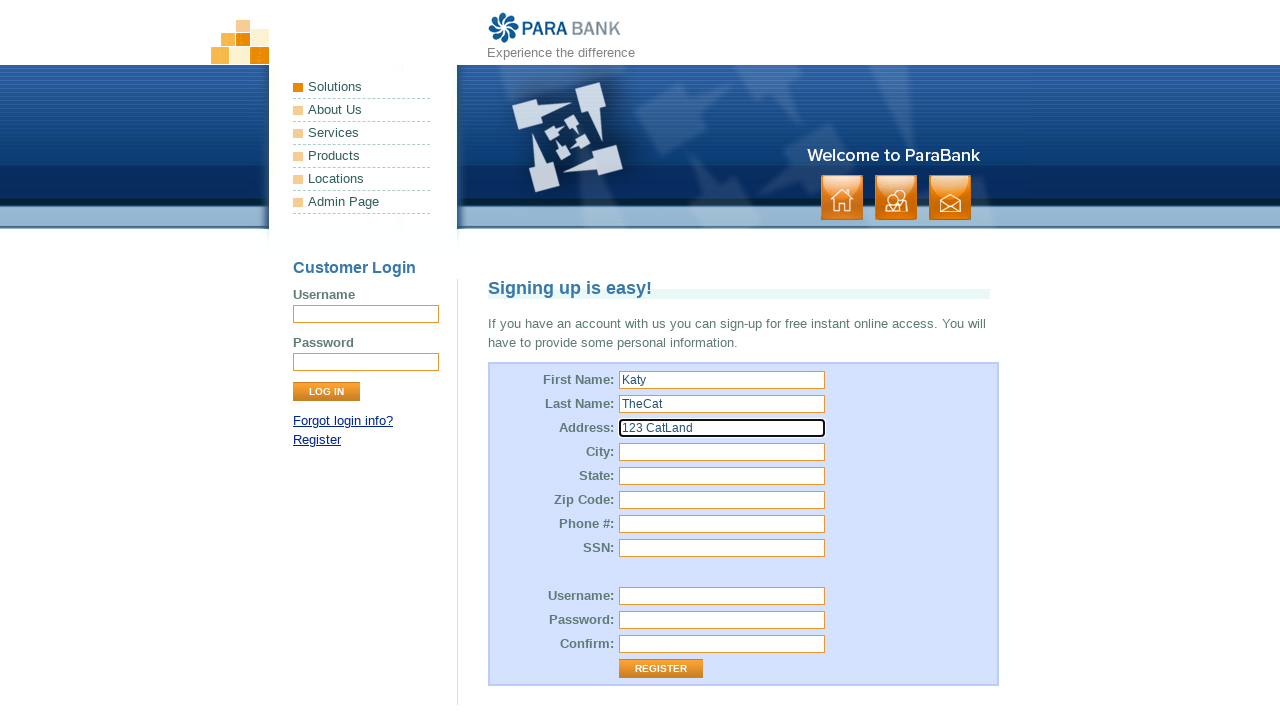

Filled city field with 'Hakunamatata' on input[name='customer.address.city']
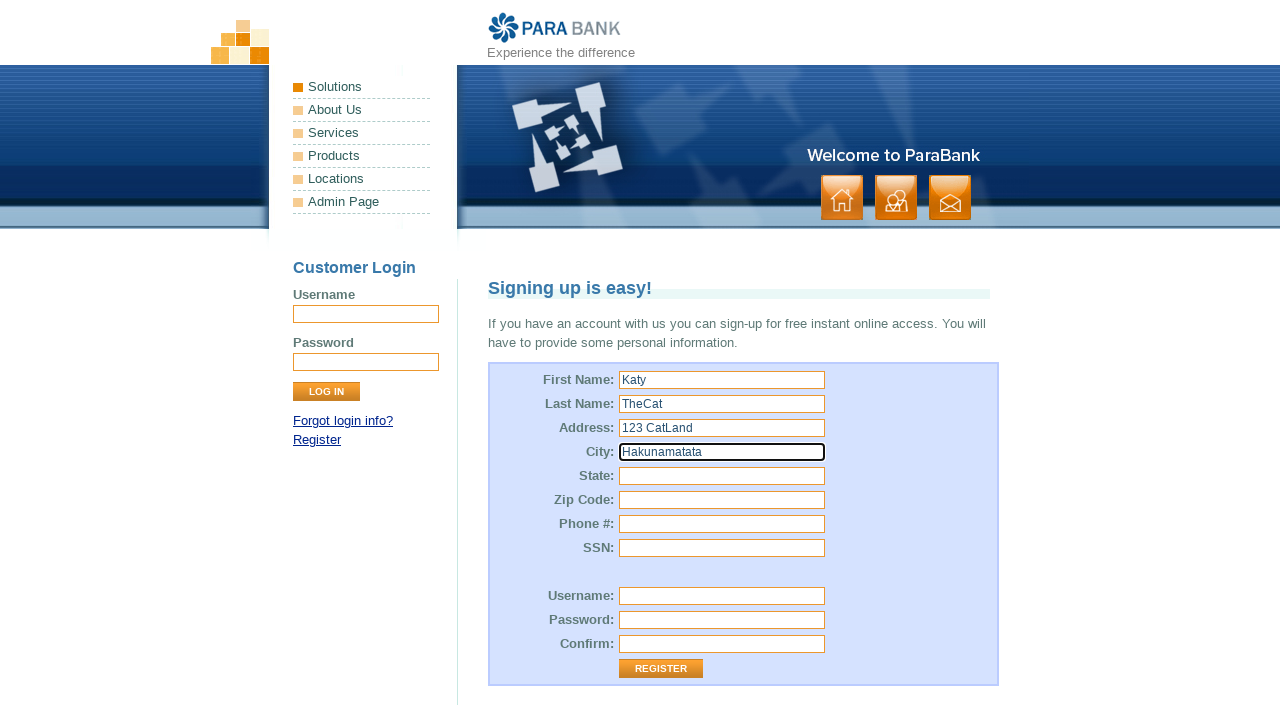

Filled state field with 'Washington' on input[name='customer.address.state']
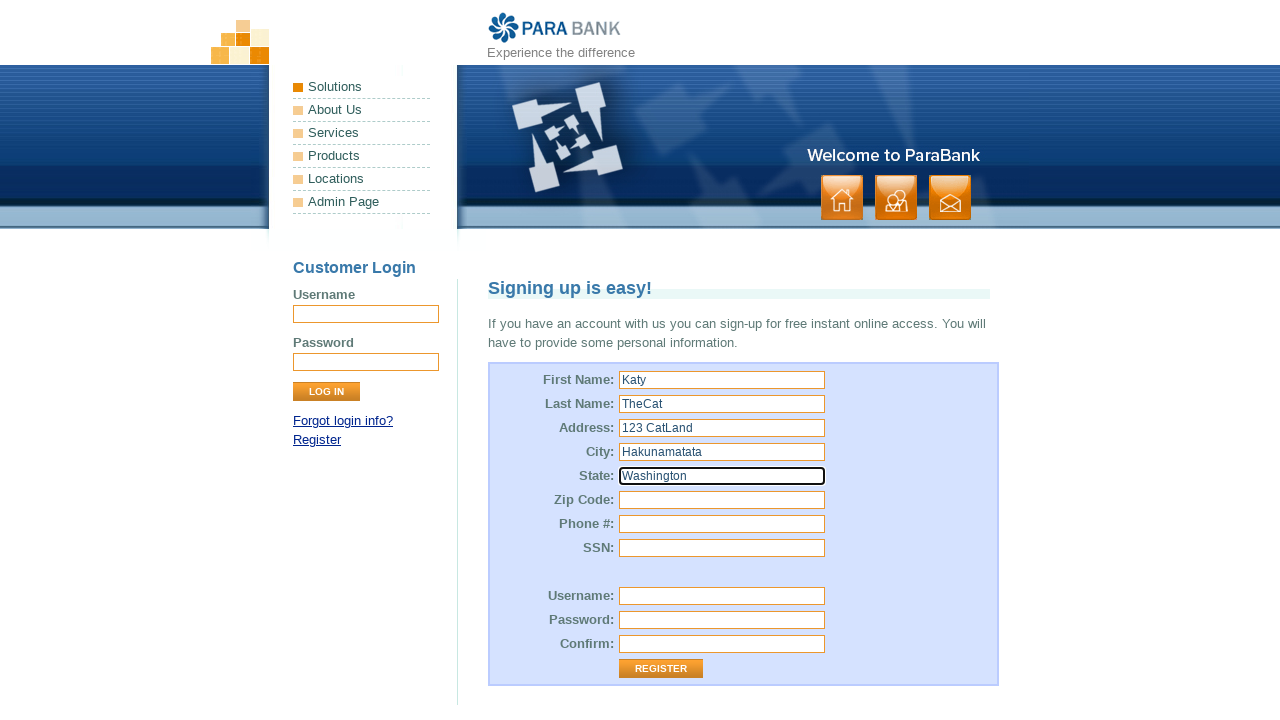

Filled zip code field with '12345' on input[name='customer.address.zipCode']
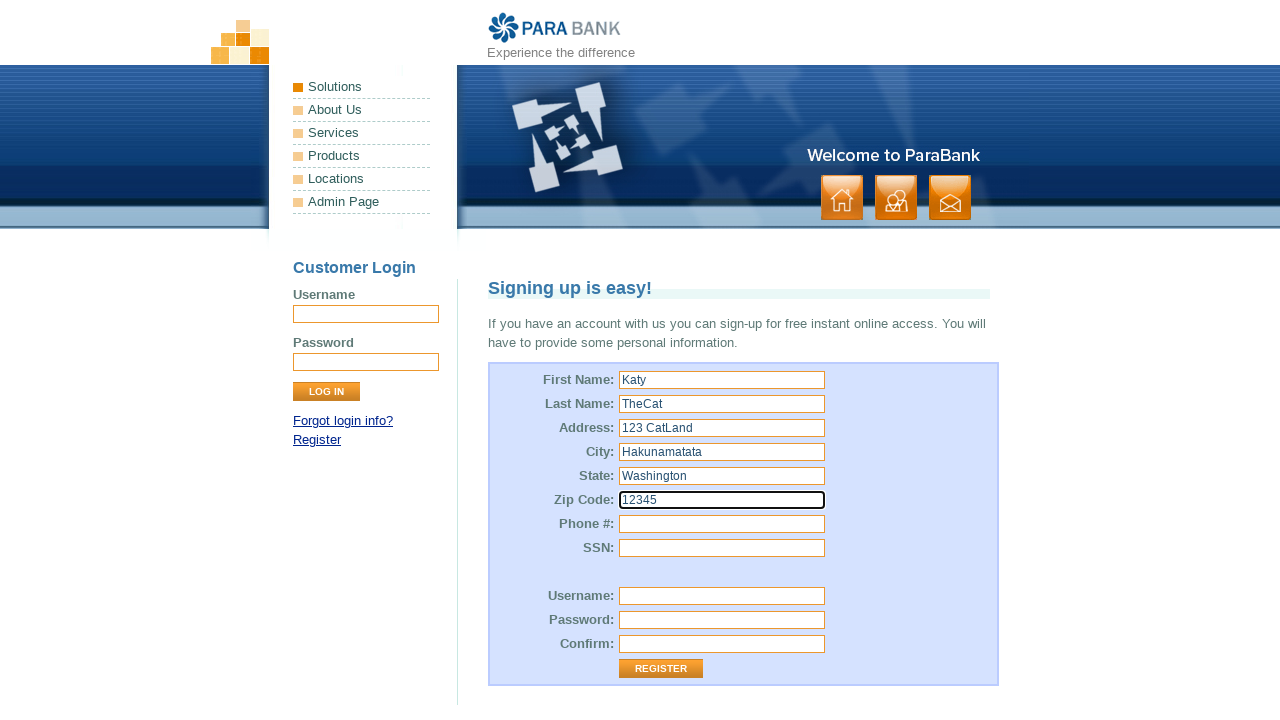

Filled phone number field with '123-748-3614' on input[name='customer.phoneNumber']
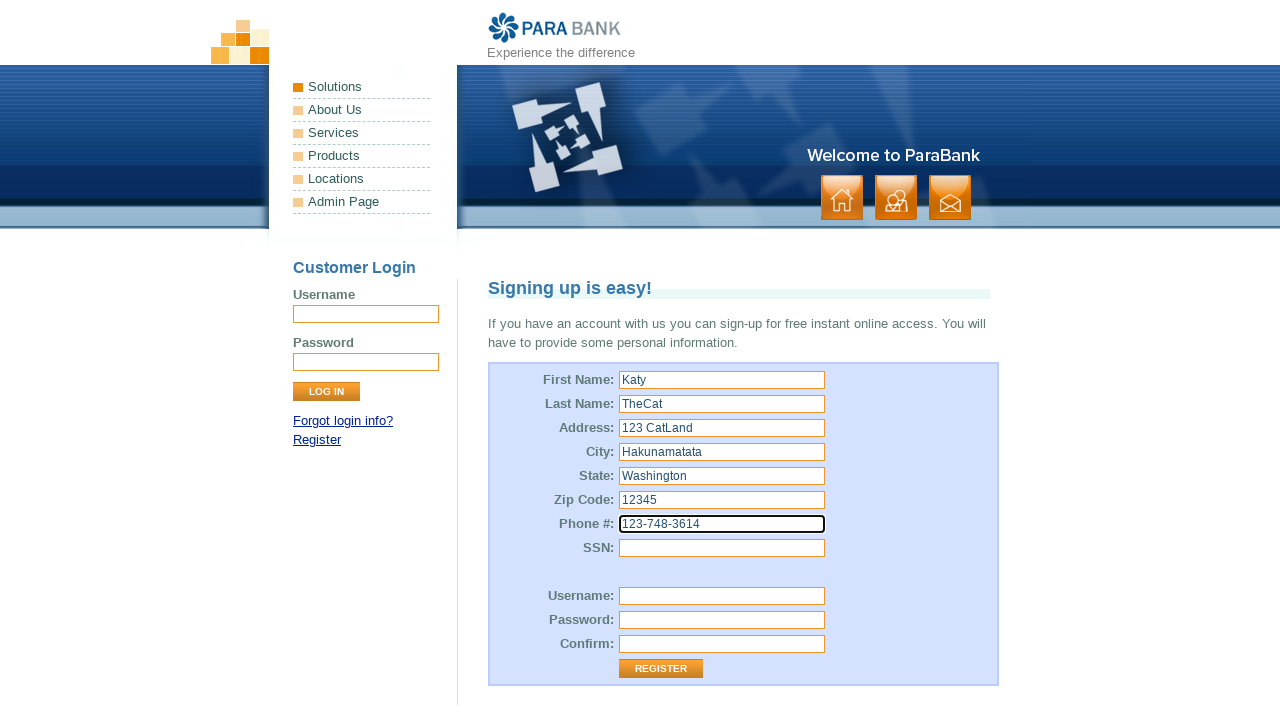

Filled SSN field with '123-456-789' on input[name='customer.ssn']
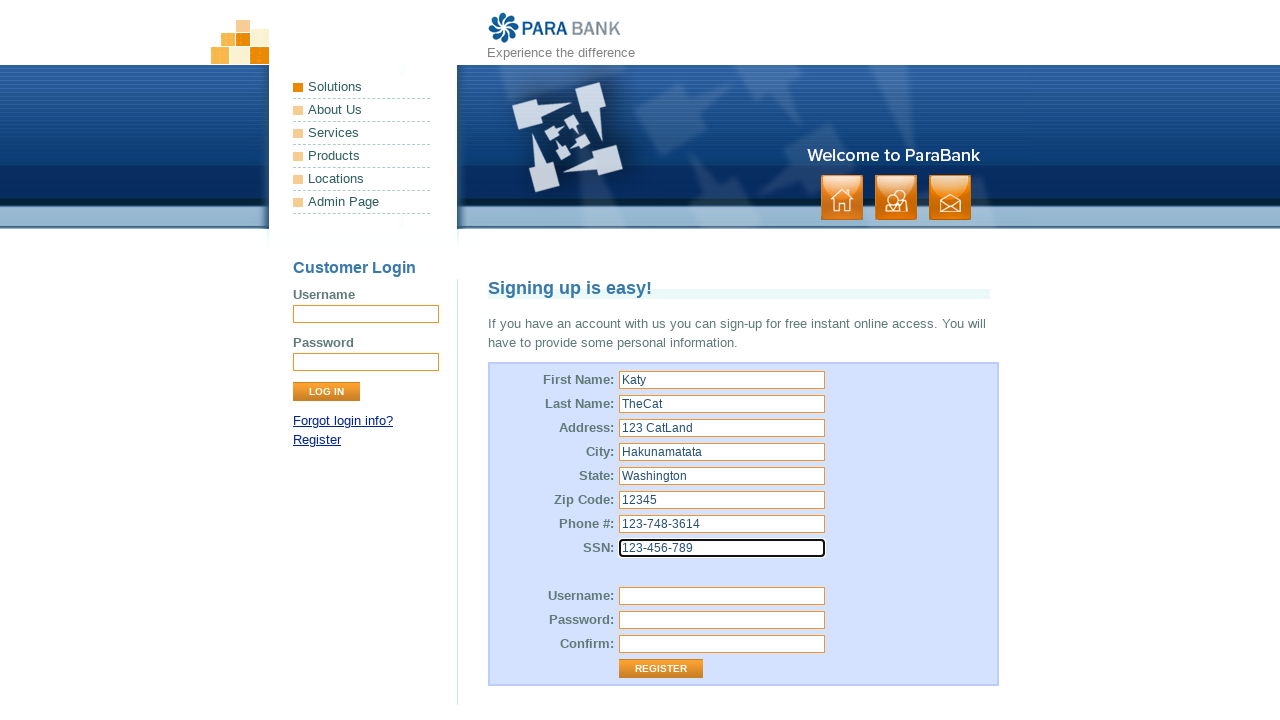

Filled username field with 'cateatfish' on input[name='customer.username']
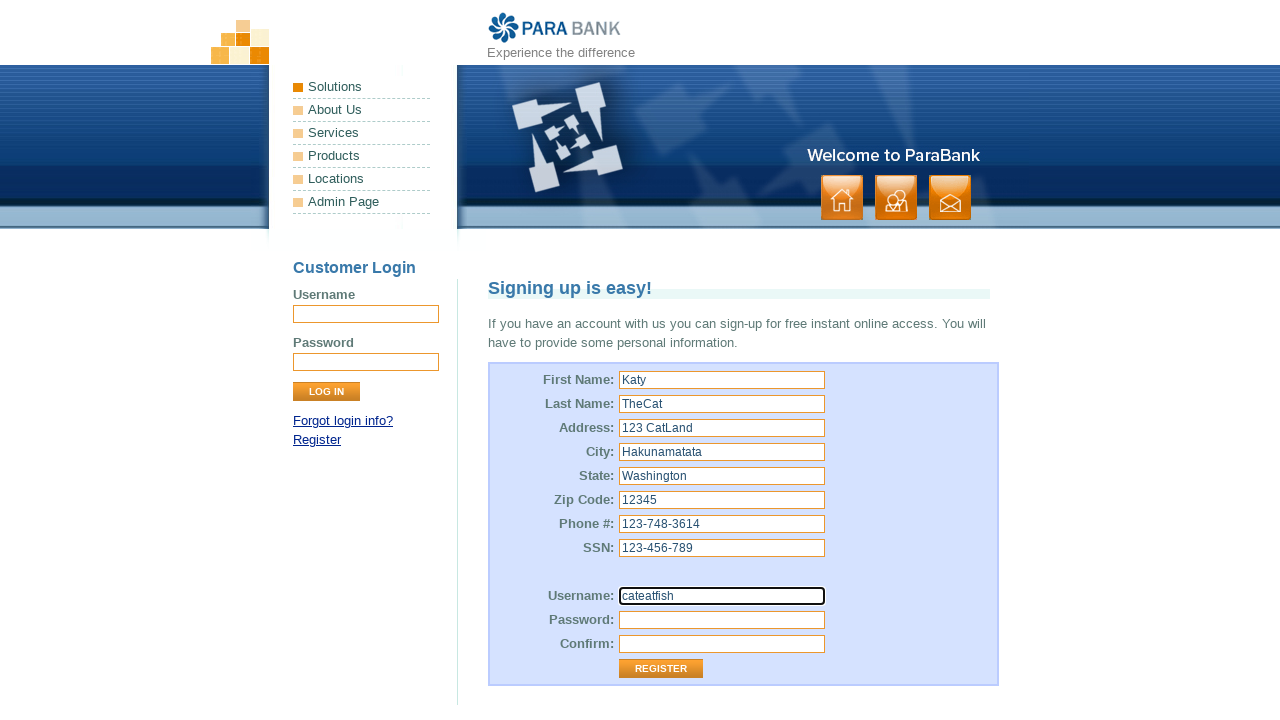

Filled password field with 'cat1234' on input[name='customer.password']
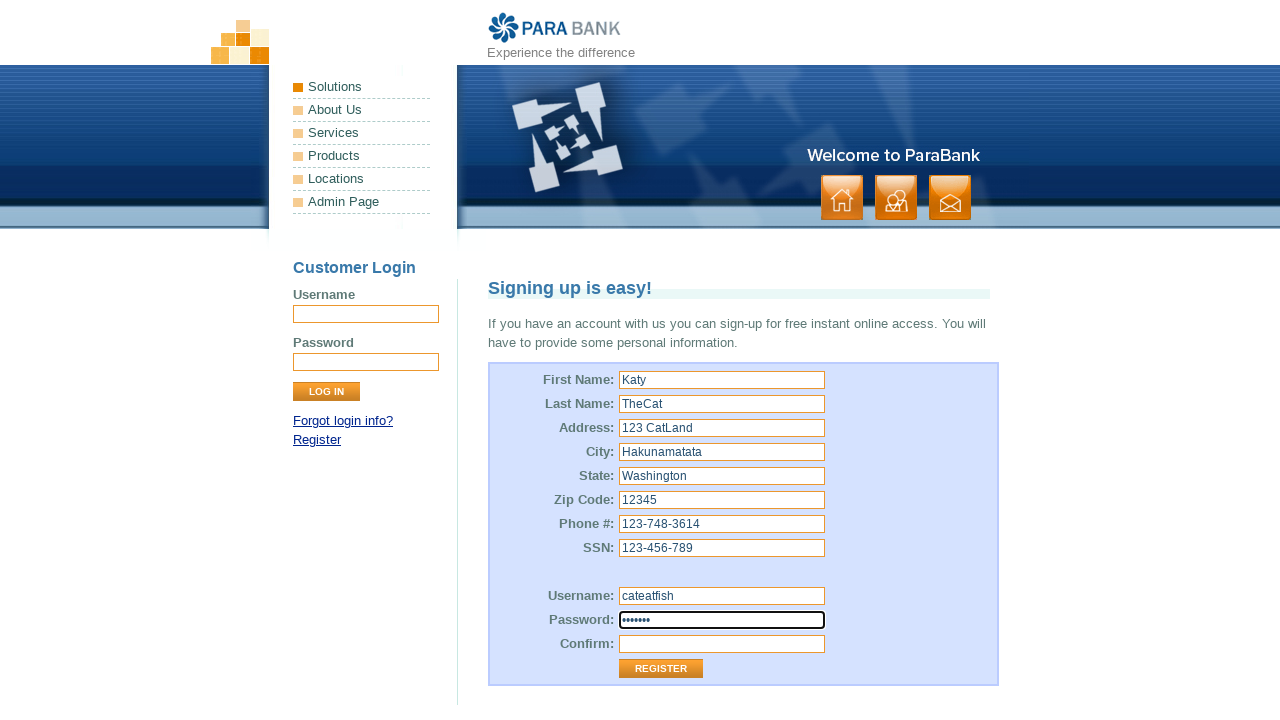

Filled confirm password field with 'cat1234' on input[name='repeatedPassword']
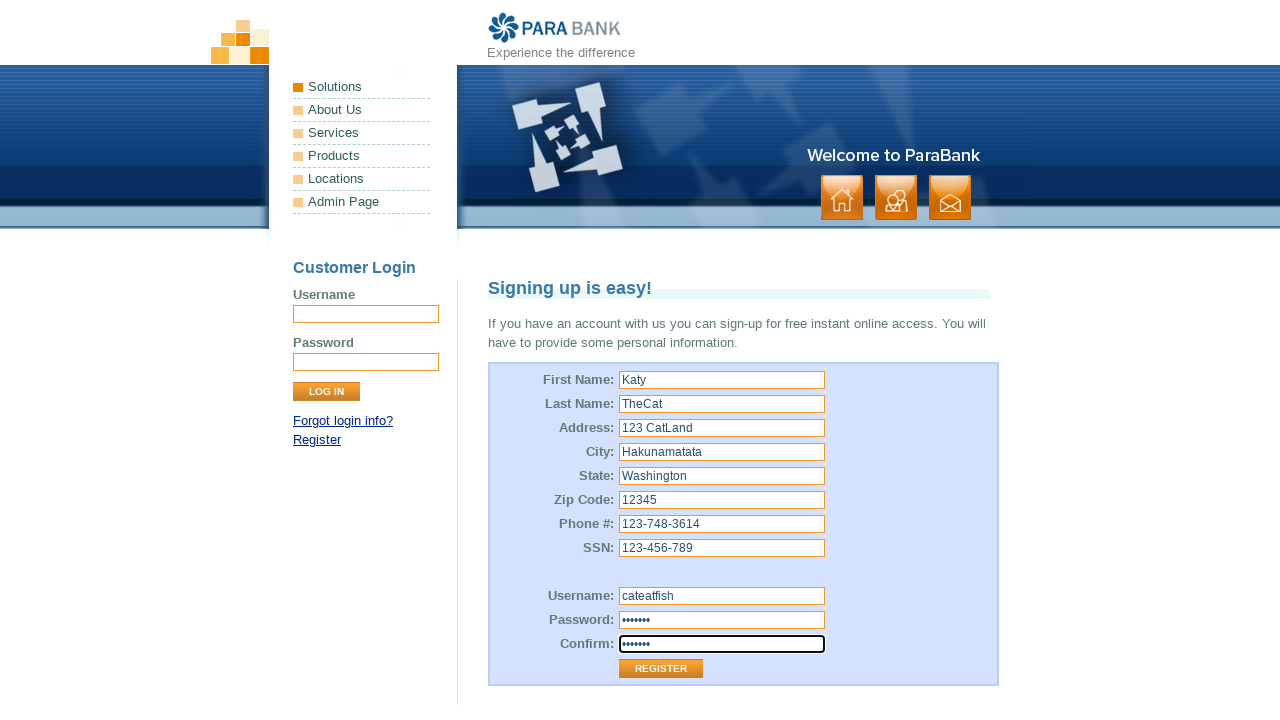

Clicked register button to submit the form at (896, 198) on .button
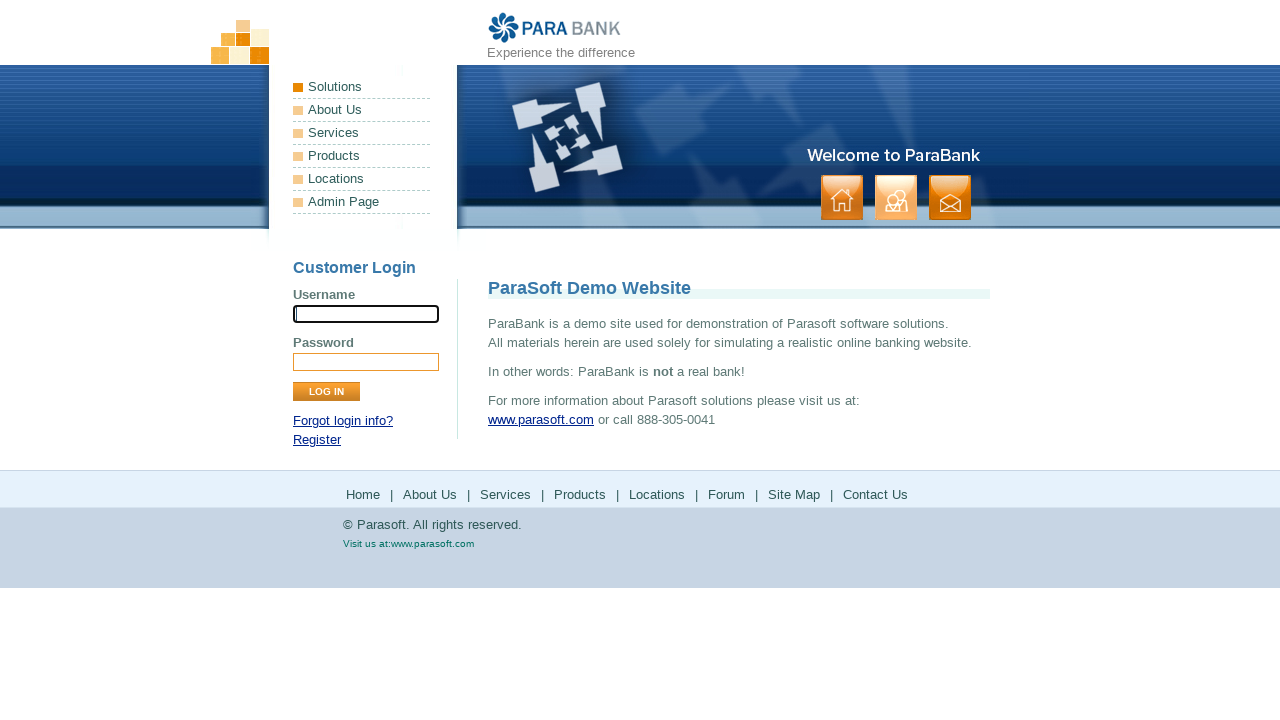

Waited 3 seconds for registration to complete
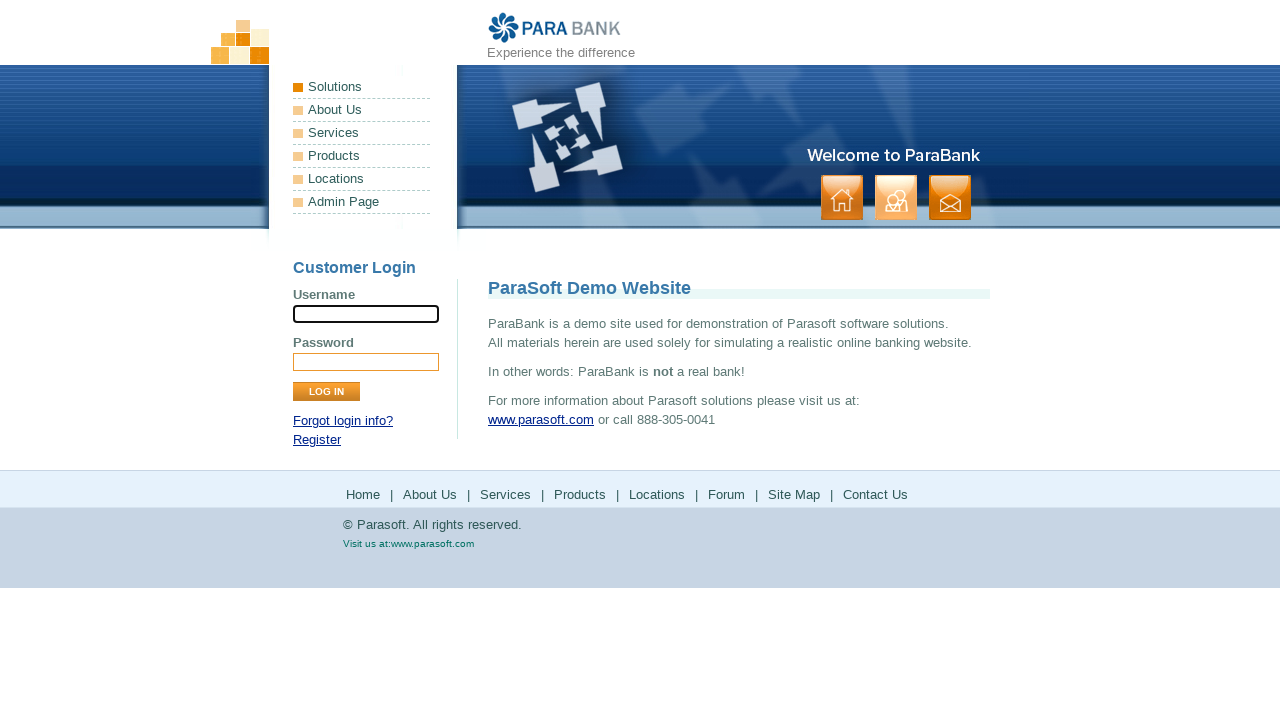

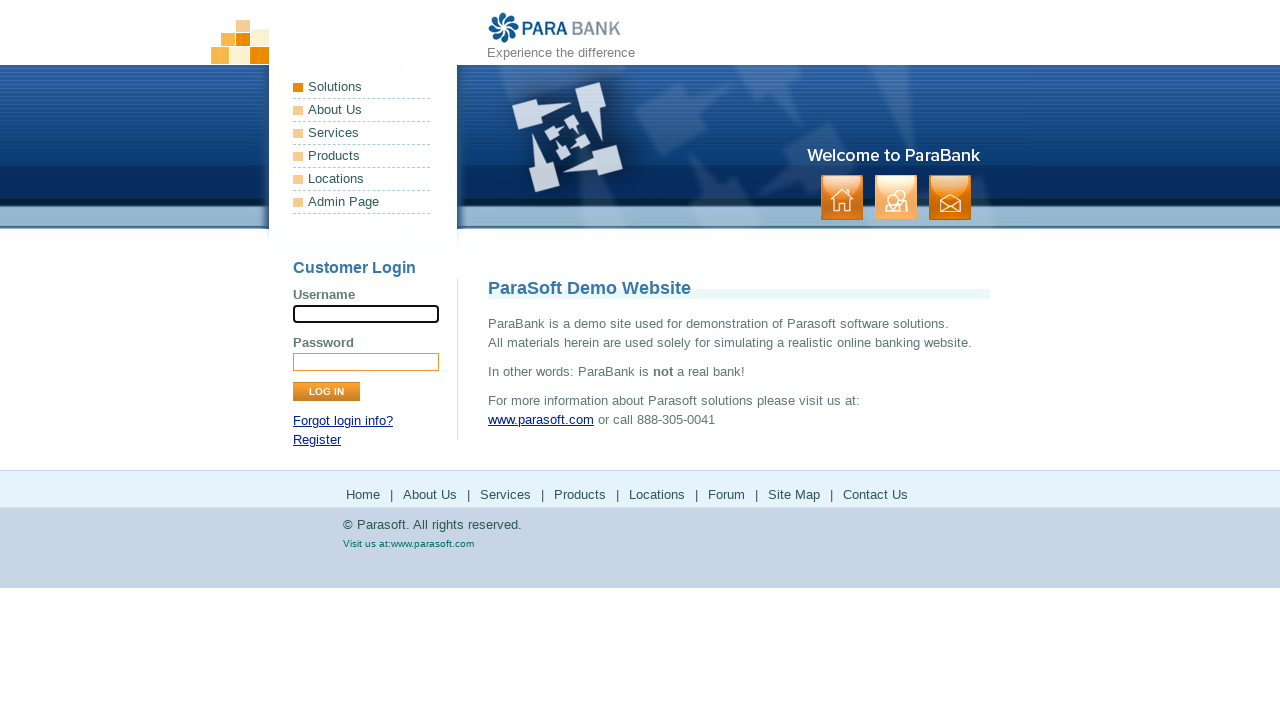